Tests dynamic element creation by clicking a button to add a box element and verifying it appears

Starting URL: https://www.selenium.dev/selenium/web/dynamic.html

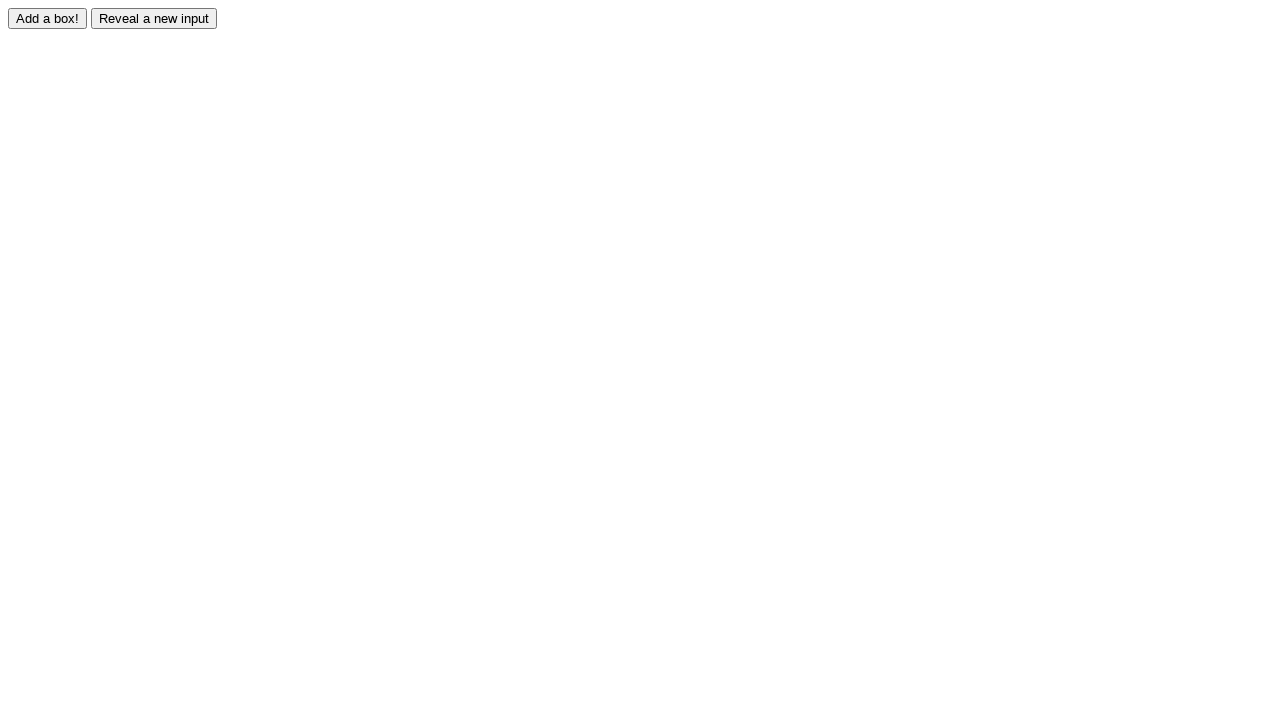

Clicked adder button to create a box element at (48, 18) on #adder
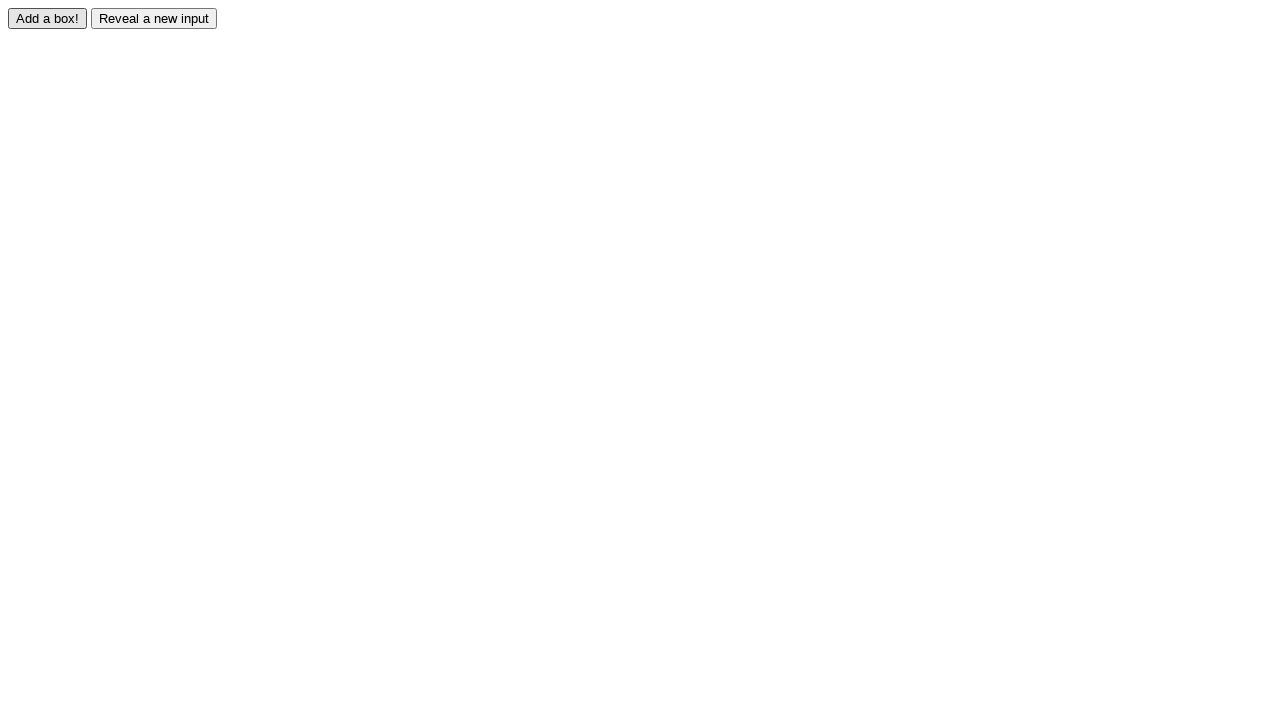

Waited for dynamically created box element to appear
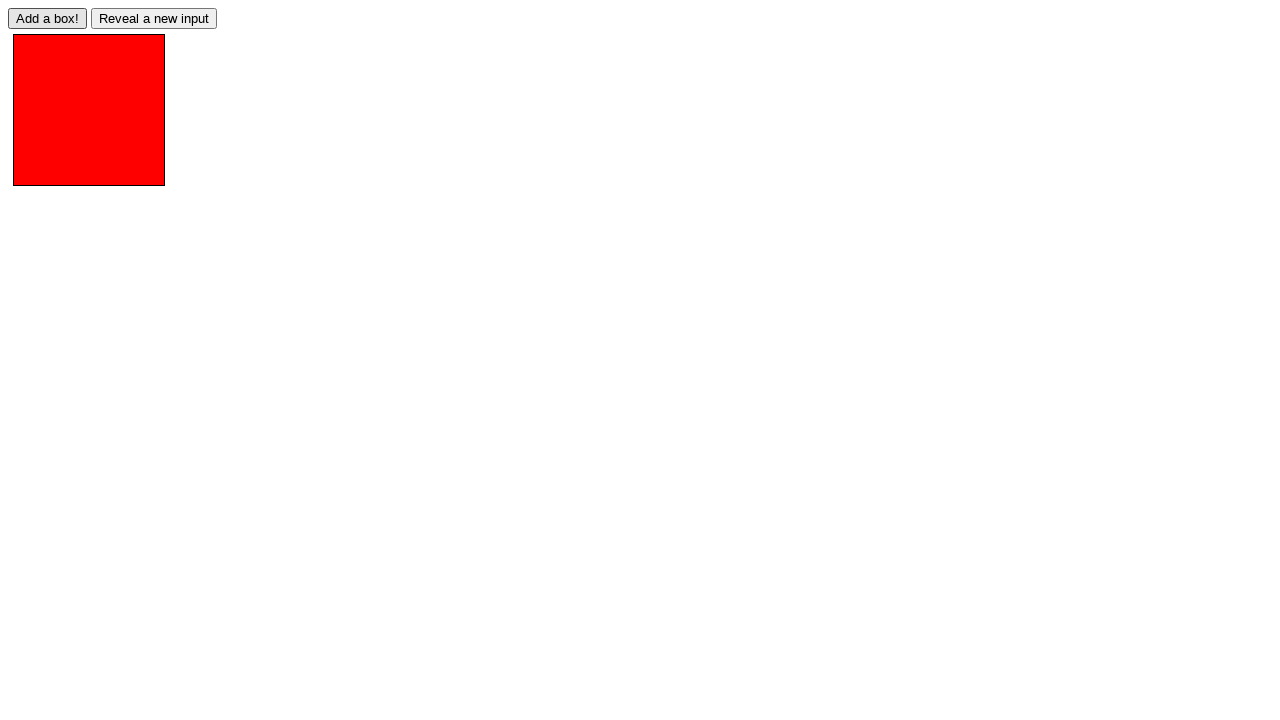

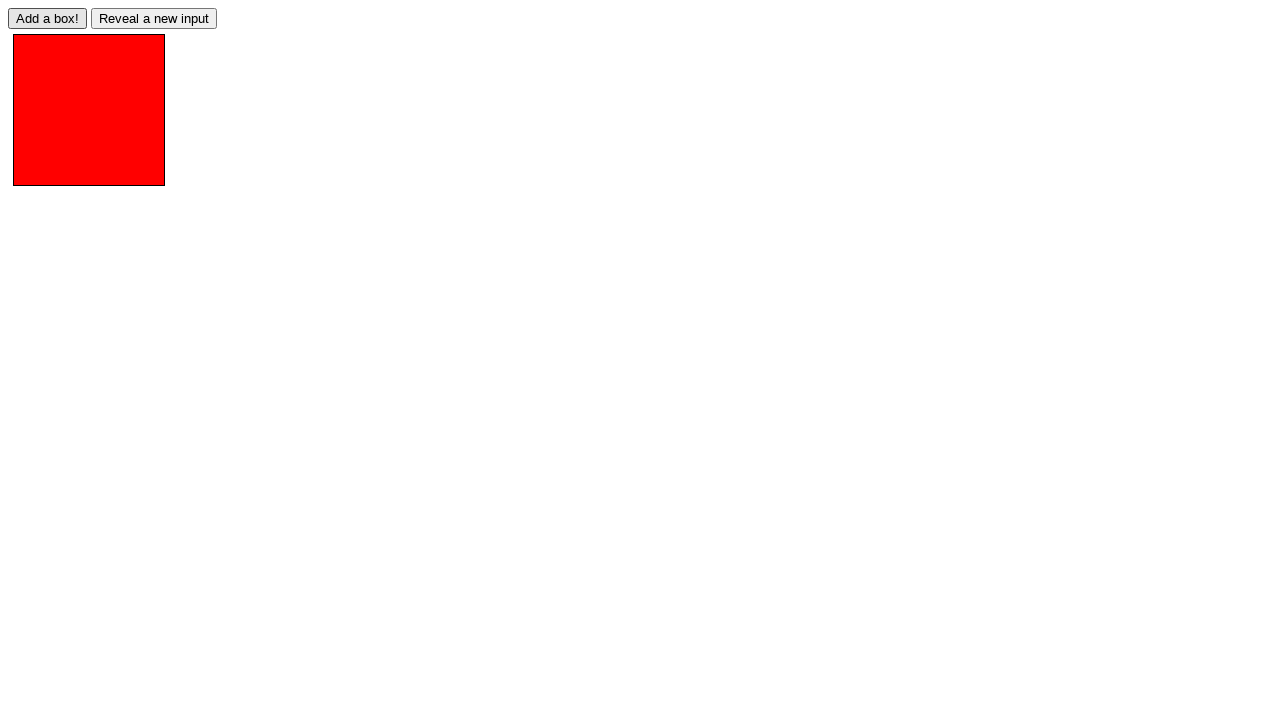